Tests confirmation alert by clicking button and dismissing the alert

Starting URL: https://demoqa.com/alerts

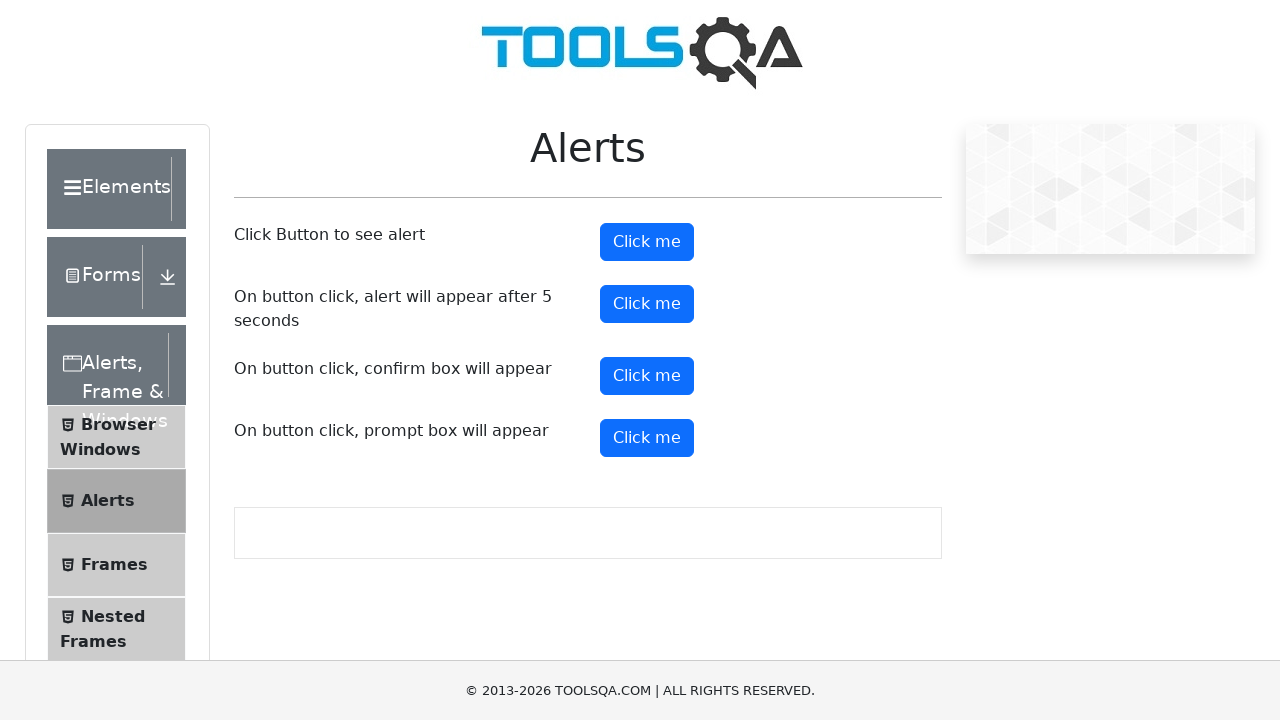

Set up dialog handler to dismiss alerts
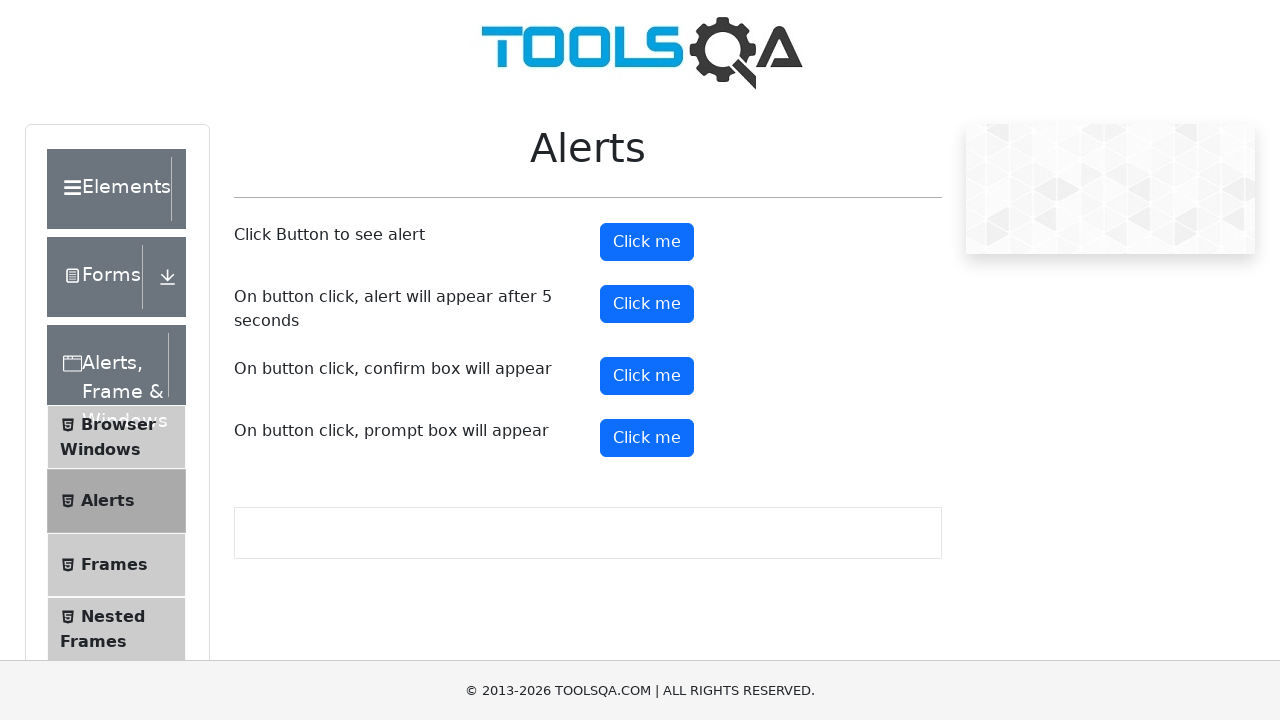

Clicked confirmation alert button at (647, 376) on button#confirmButton
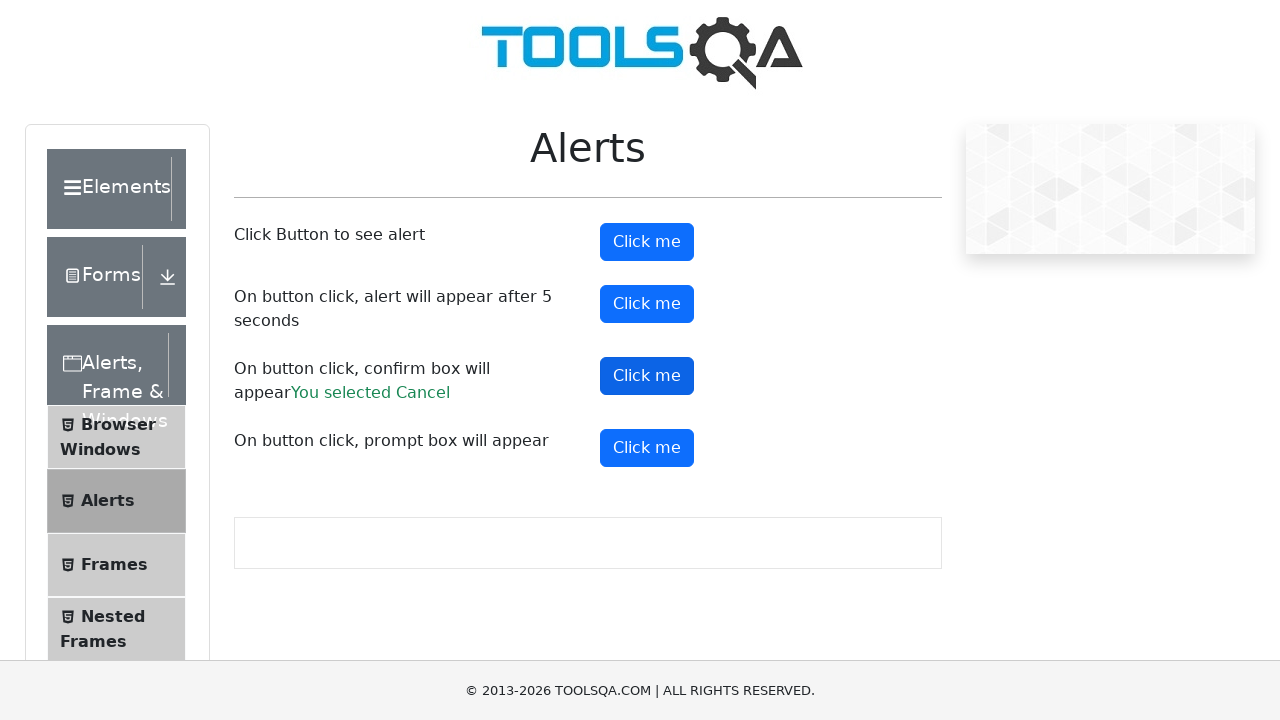

Waited for dialog to be handled
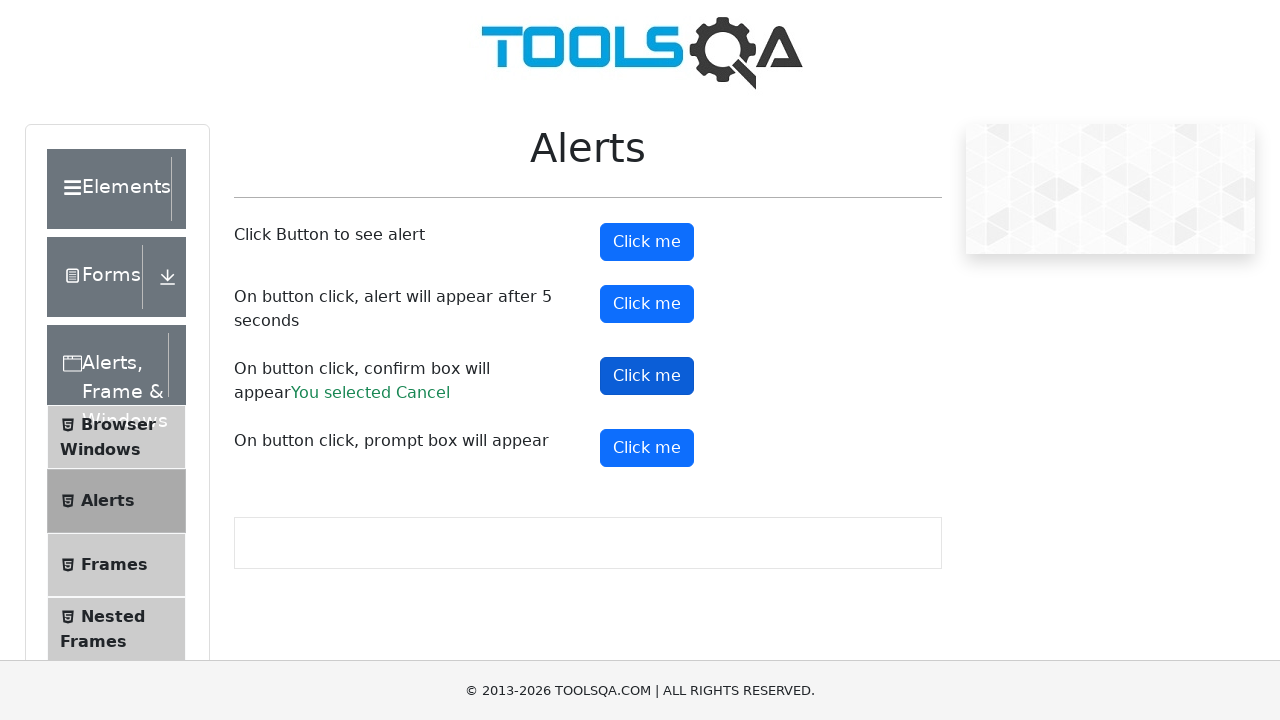

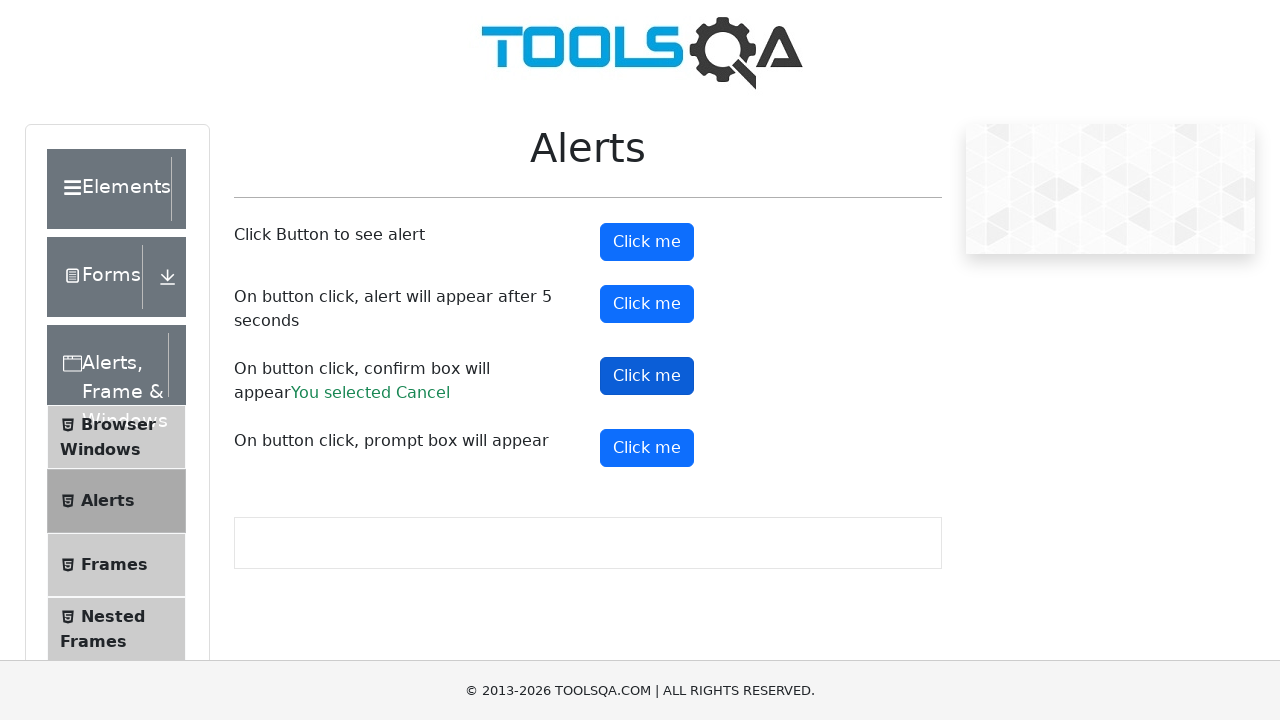